Tests various input field interactions including filling text, appending text, clearing fields, and verifying field states (disabled/readonly)

Starting URL: https://letcode.in/edit

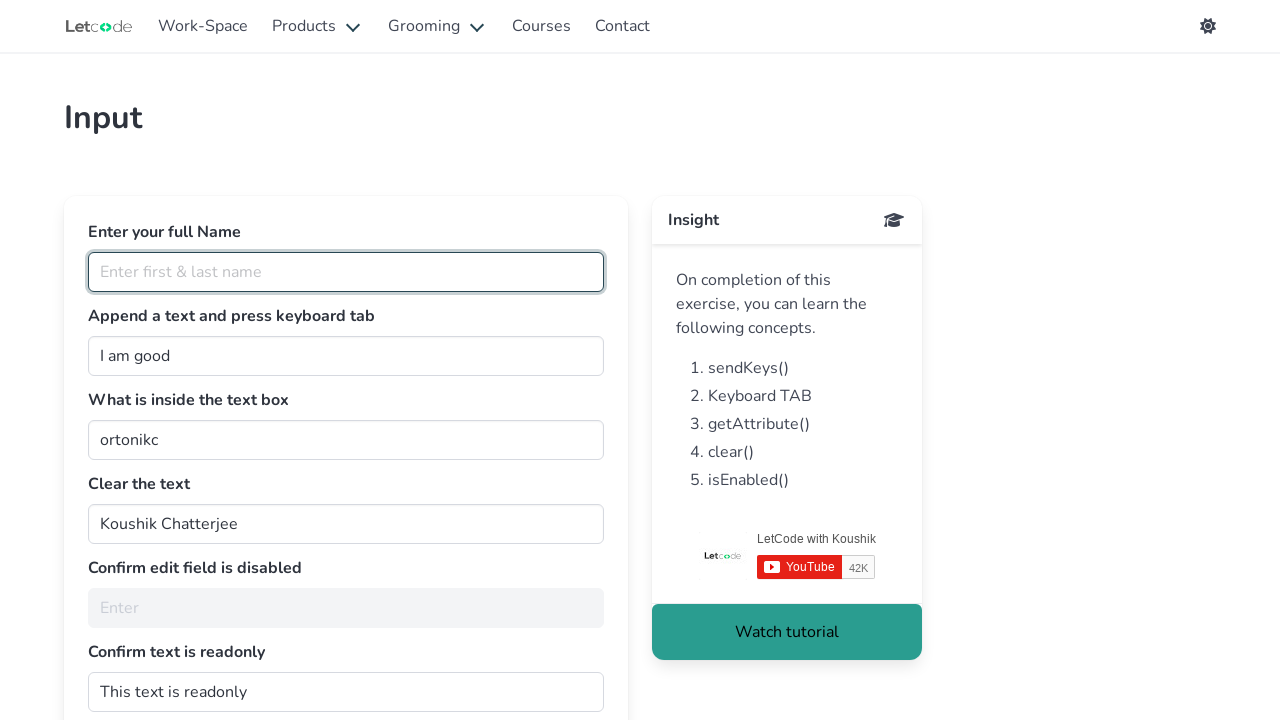

Filled full name field with 'Nuray Mercan' on input#fullName
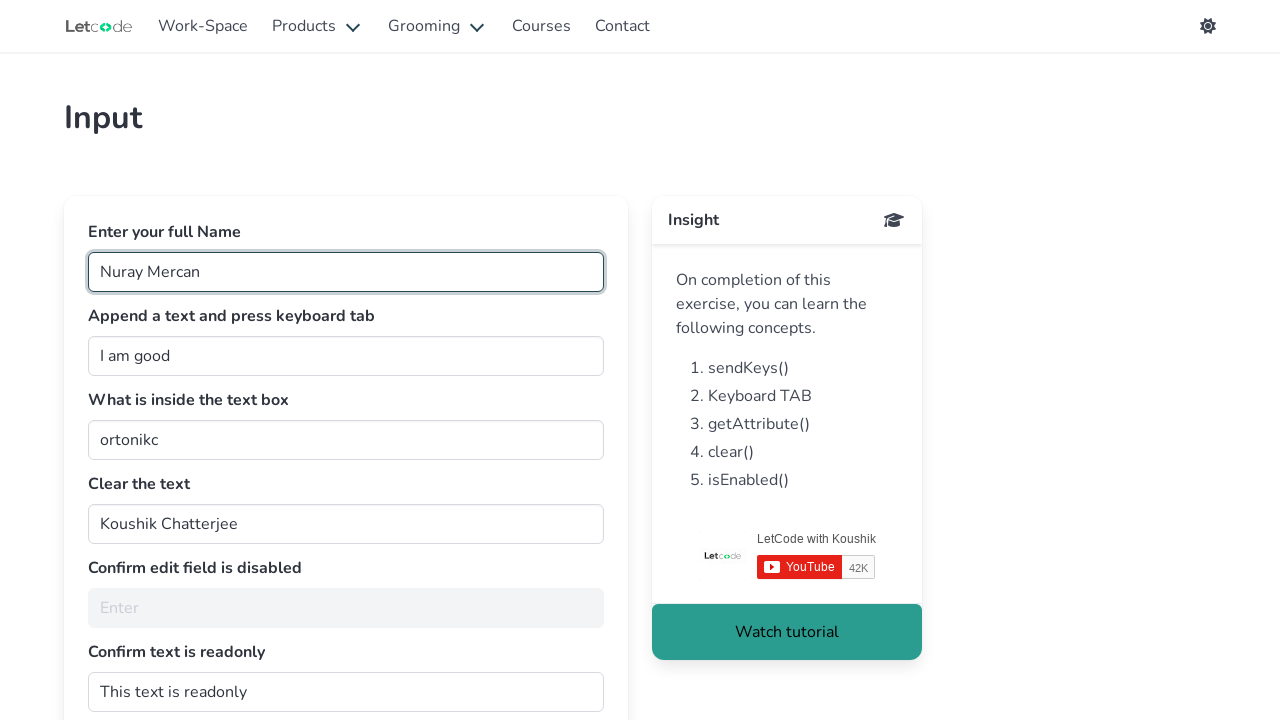

Appended 'person' to join field on #join
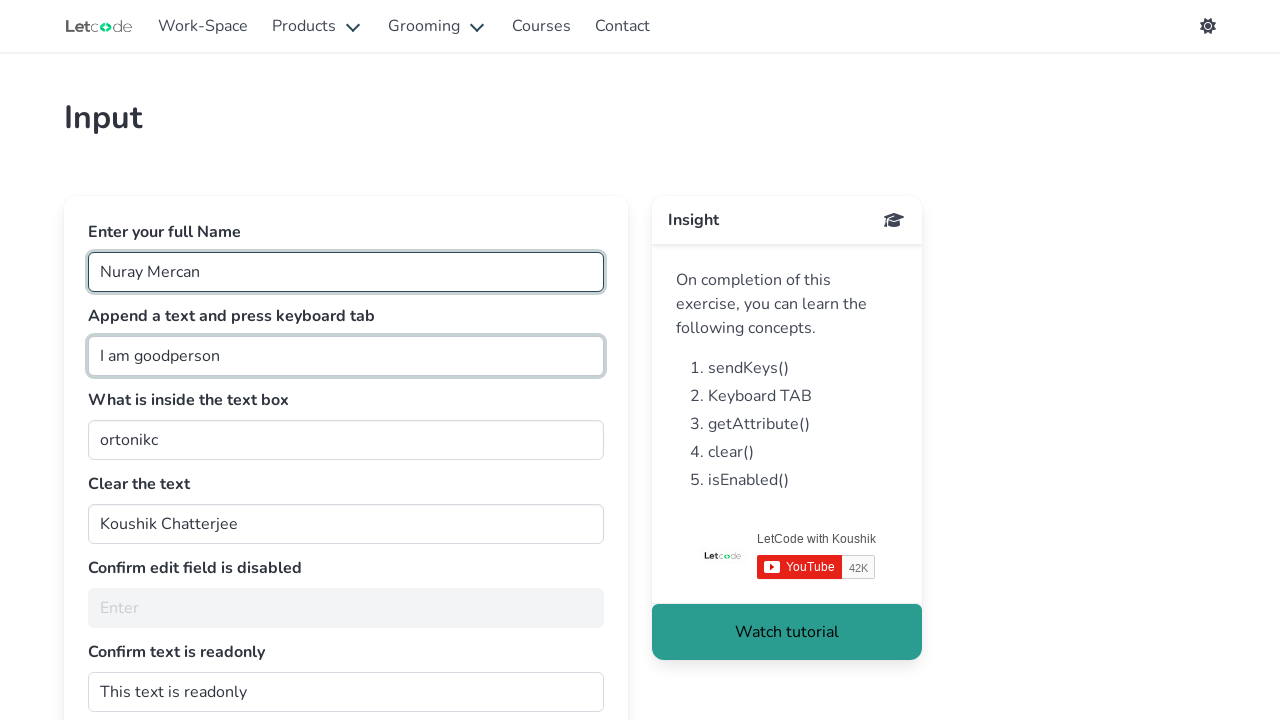

Pressed Tab key to move focus
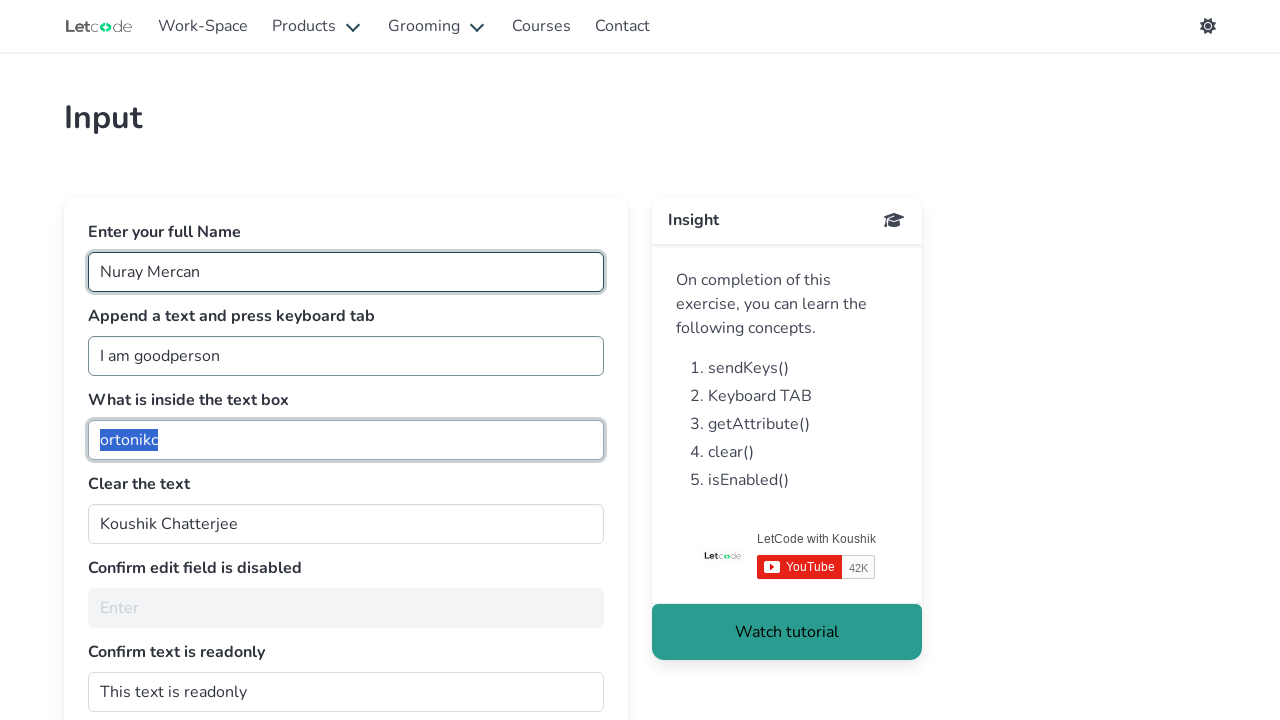

Retrieved value from getMe field: 'ortonikc'
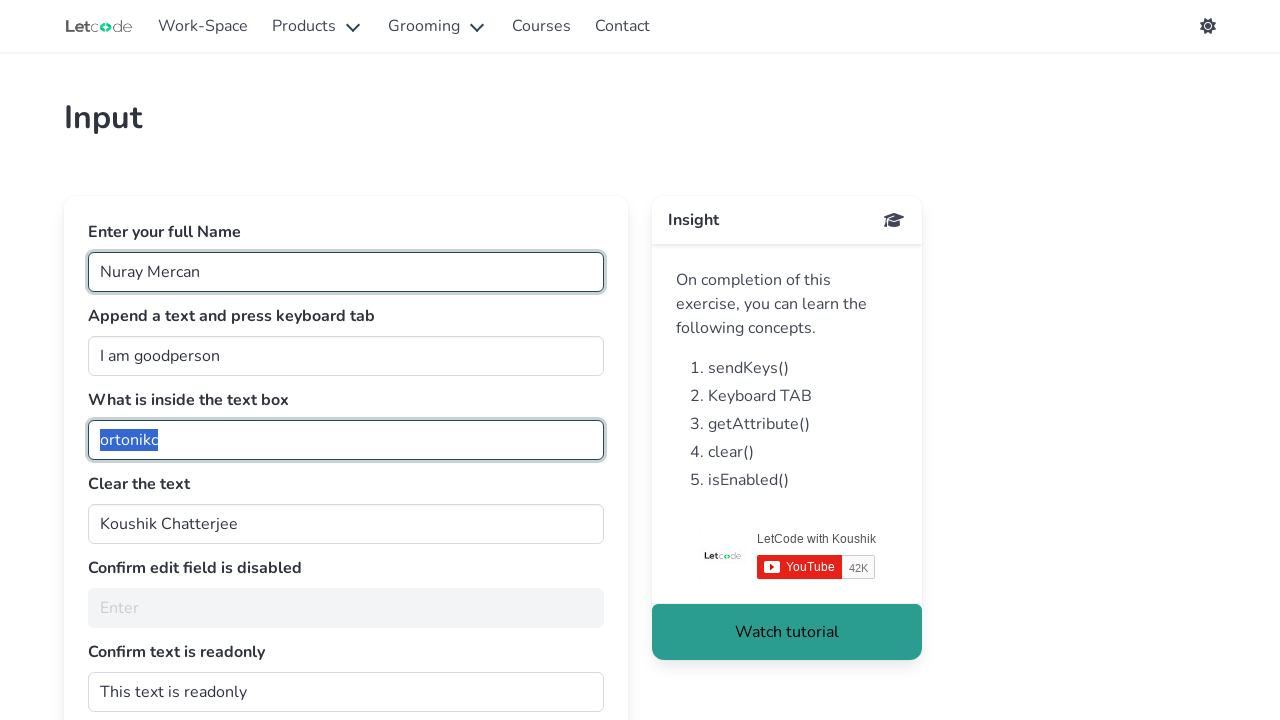

Cleared the clearMe text field on #clearMe
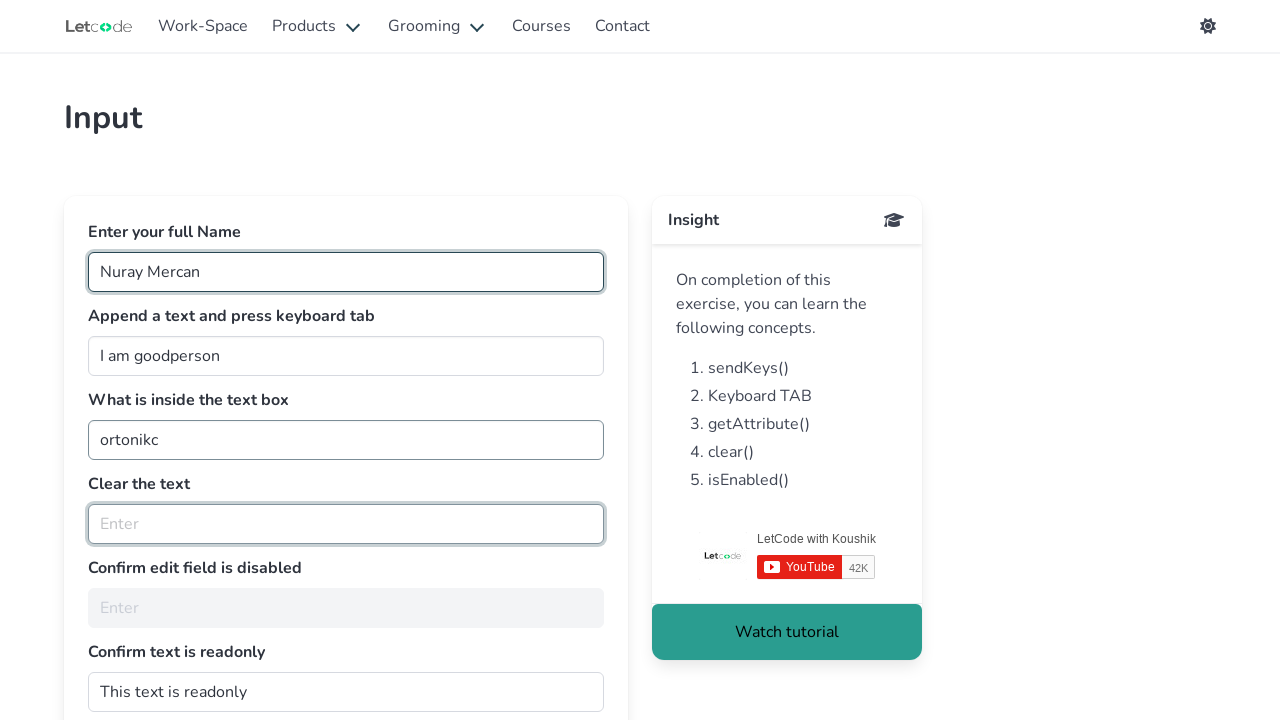

Checked if noEdit field is enabled: False
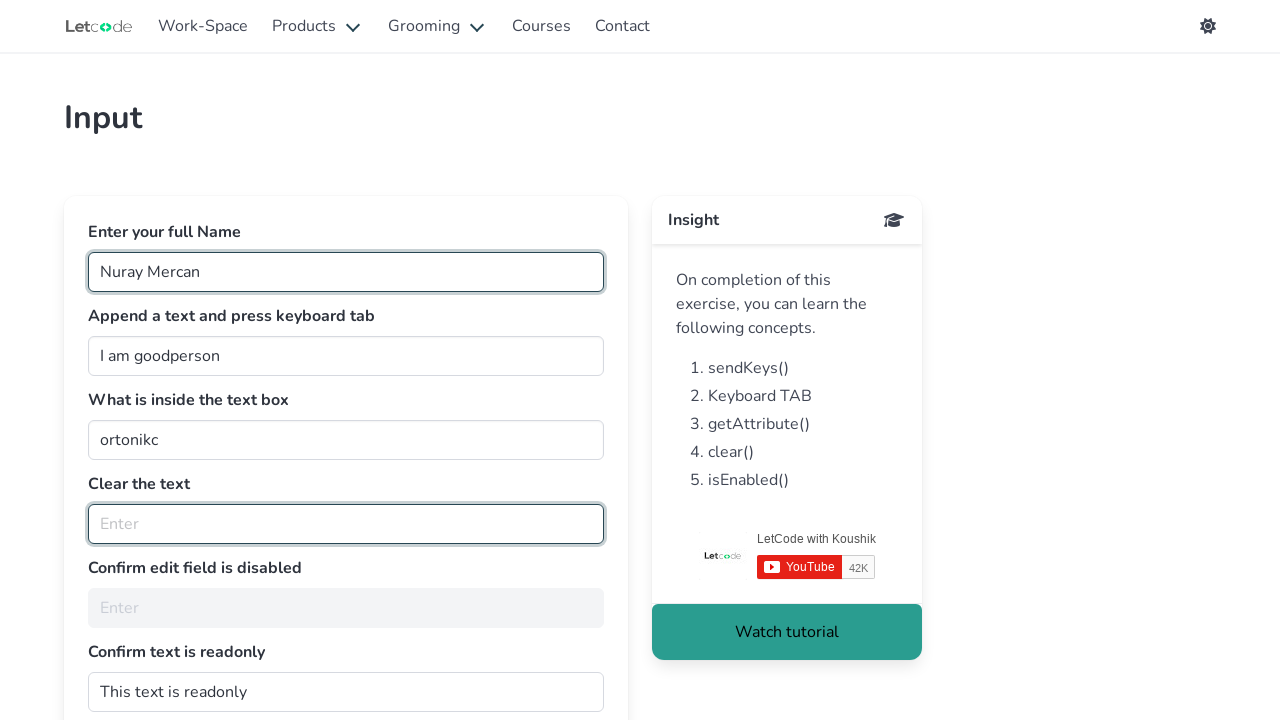

Checked readonly attribute of dontwrite field: 
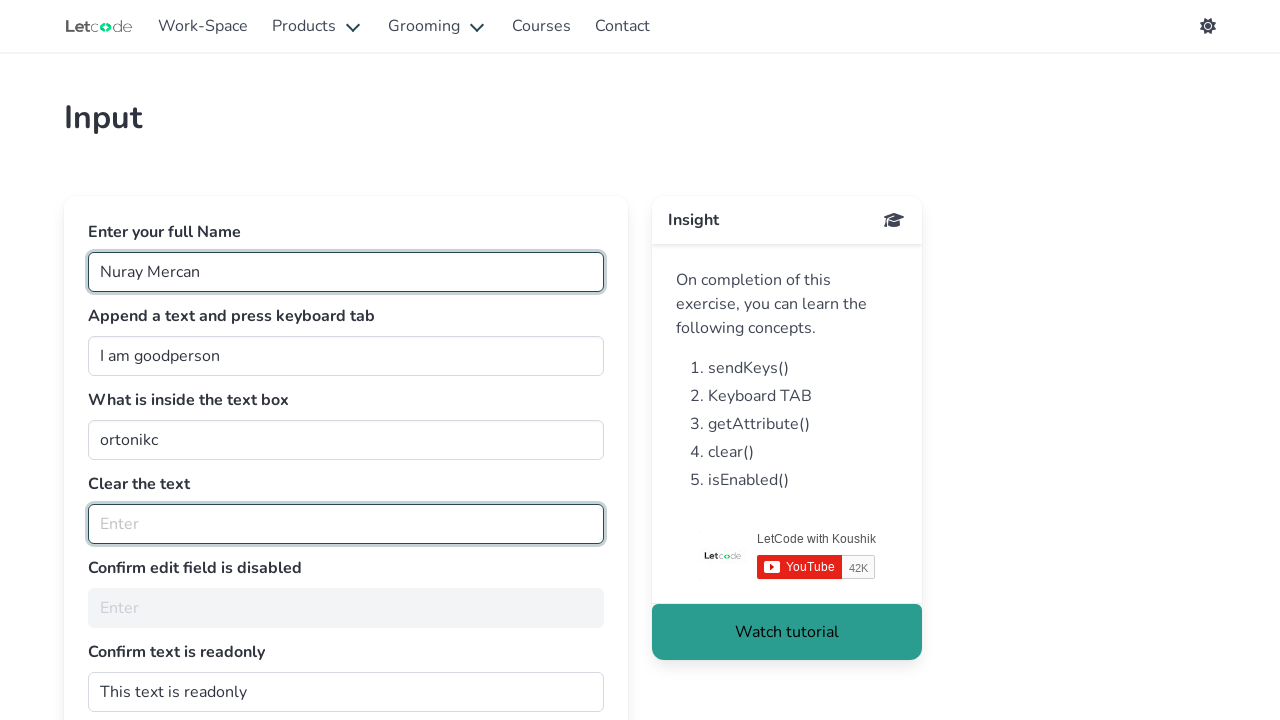

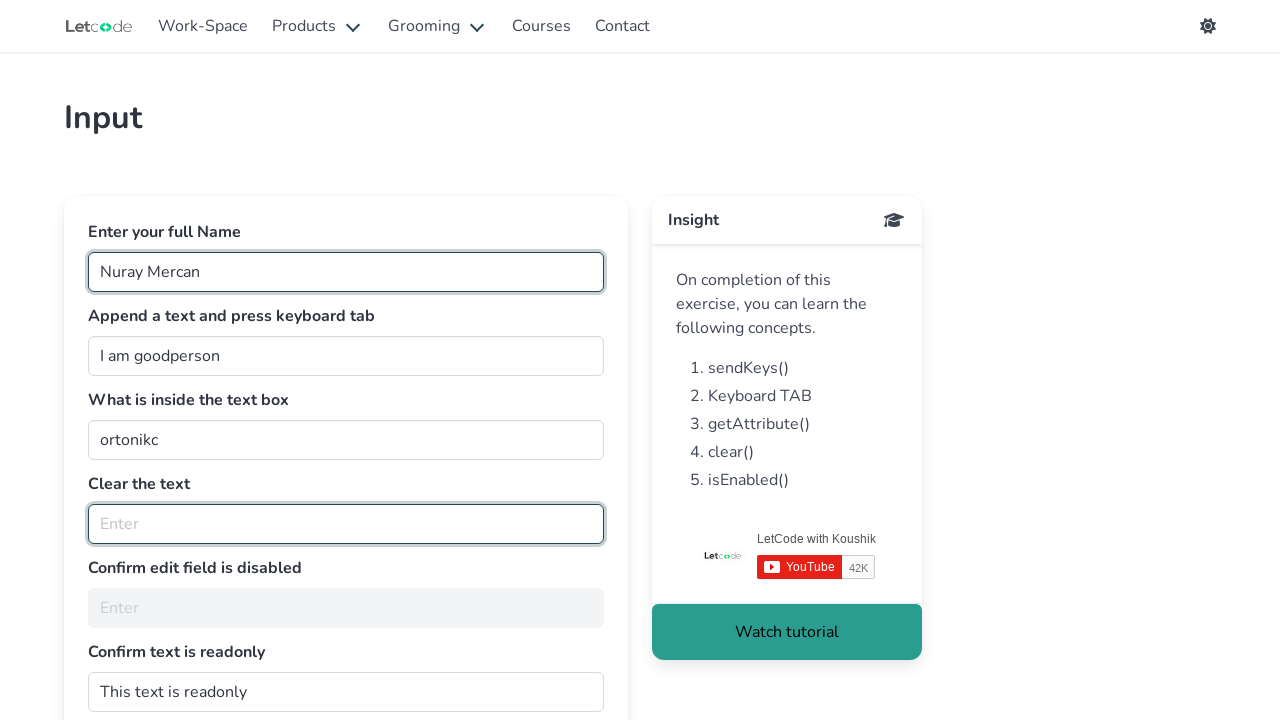